Tests advanced table interactions including sorting columns, pagination, and search functionality.

Starting URL: https://letcode.in/test

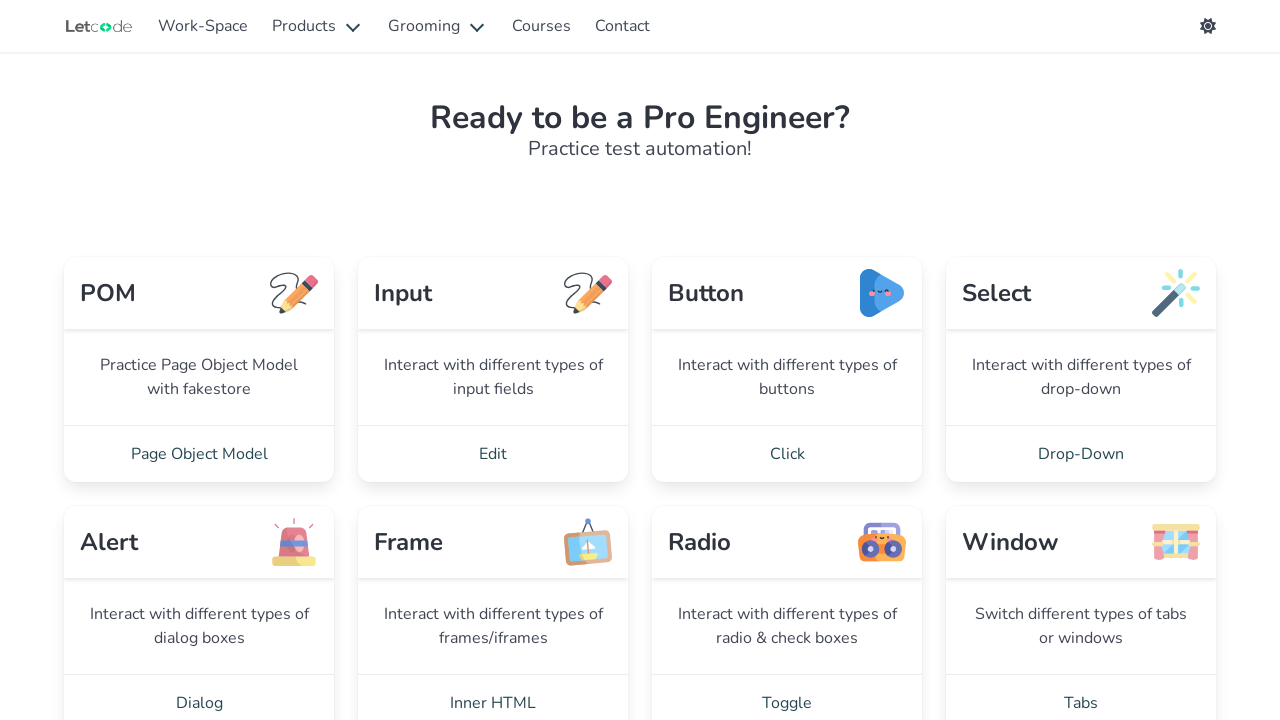

Clicked on 'Advance table' link to navigate to advanced table section at (199, 360) on internal:role=link[name="Advance table"i]
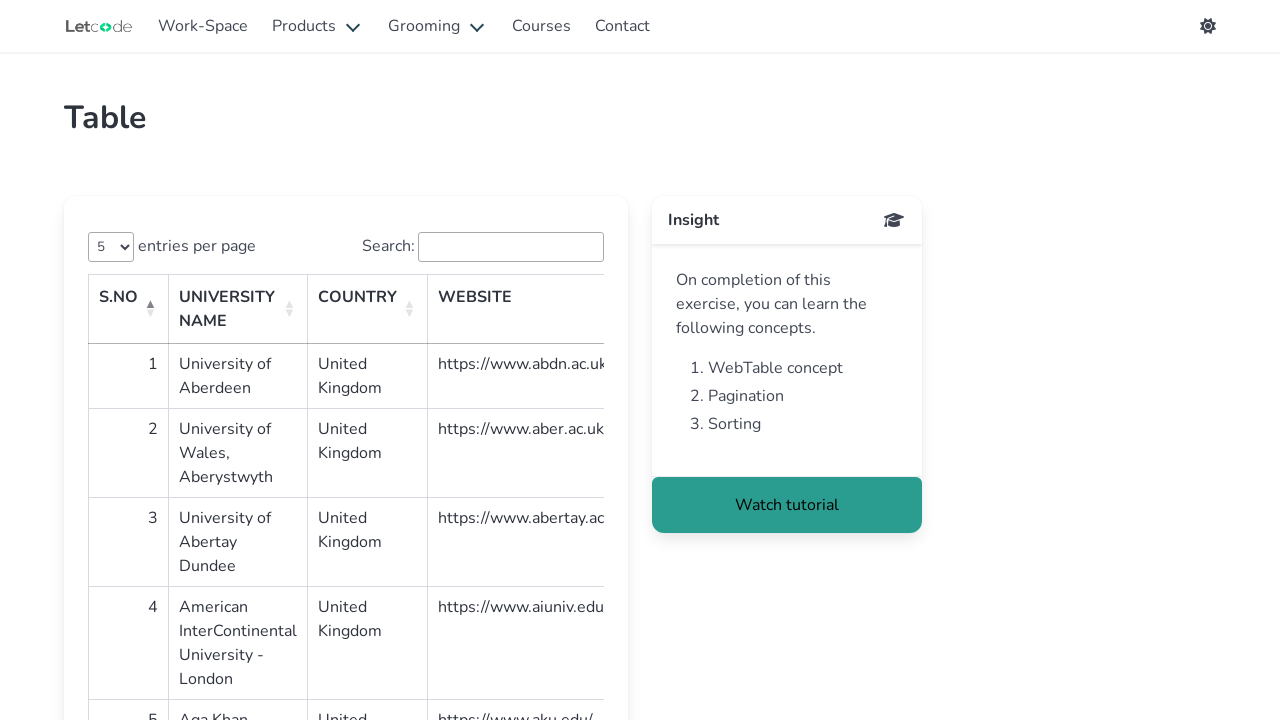

Advanced table loaded and table container is visible
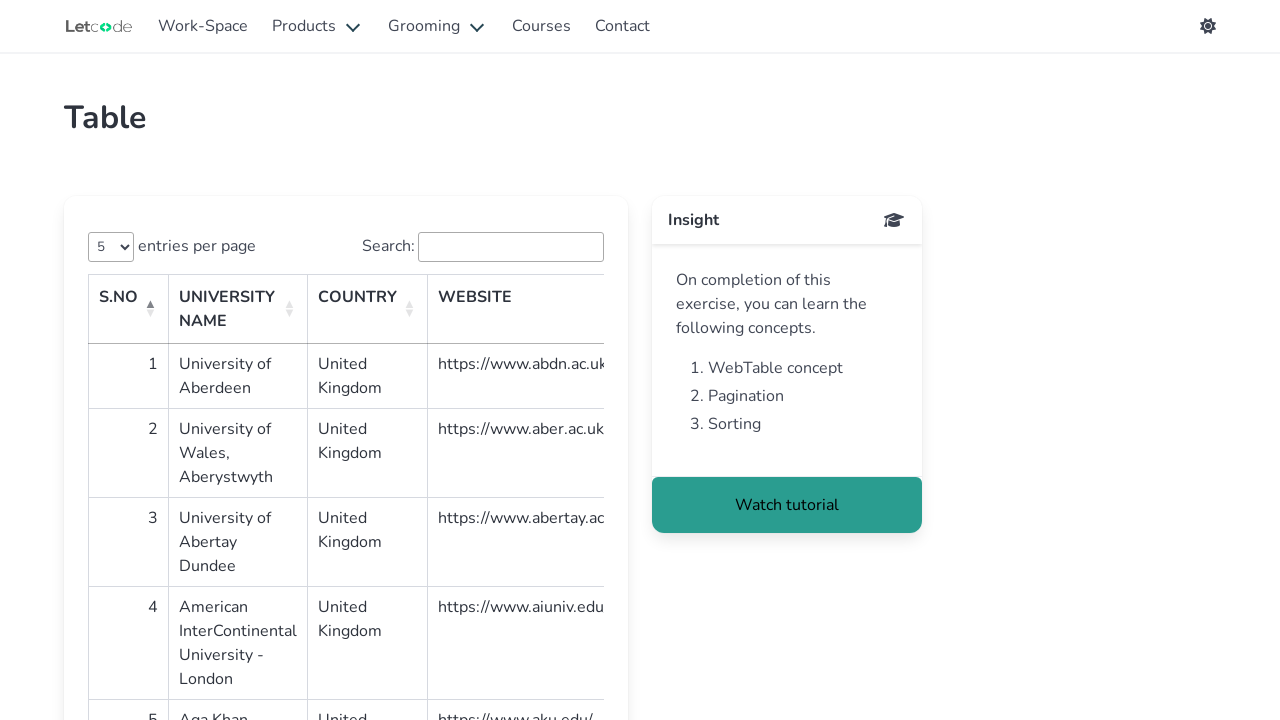

Clicked S.NO column header to sort ascending at (118, 297) on internal:text="S.NO"i
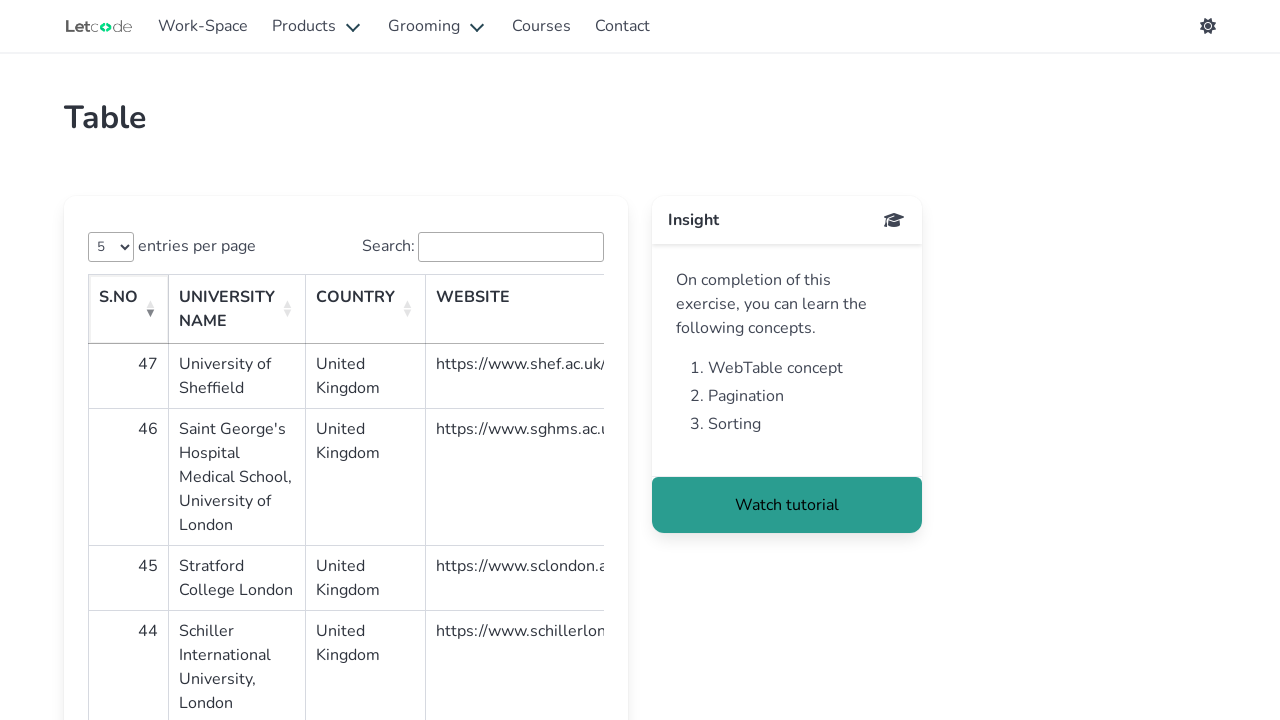

Clicked S.NO column header again to sort descending at (118, 297) on internal:text="S.NO"i
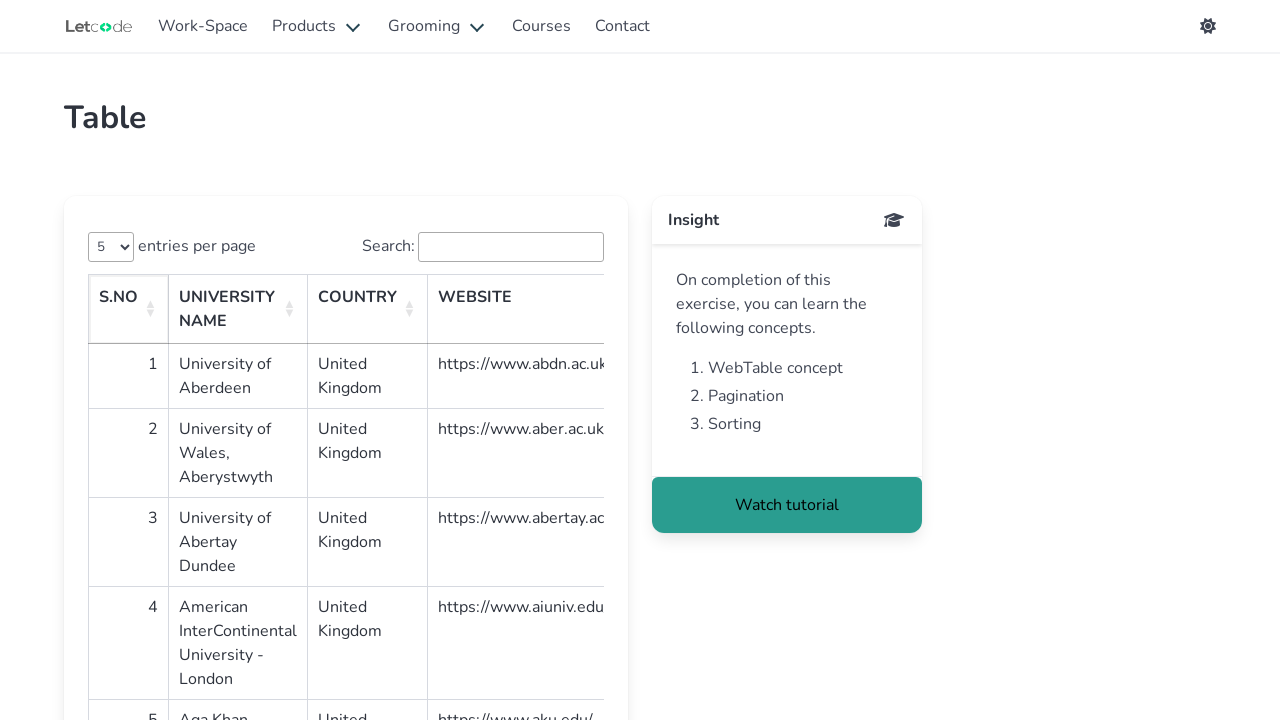

Clicked UNIVERSITY NAME column header to sort ascending at (227, 297) on internal:text="UNIVERSITY NAME"i
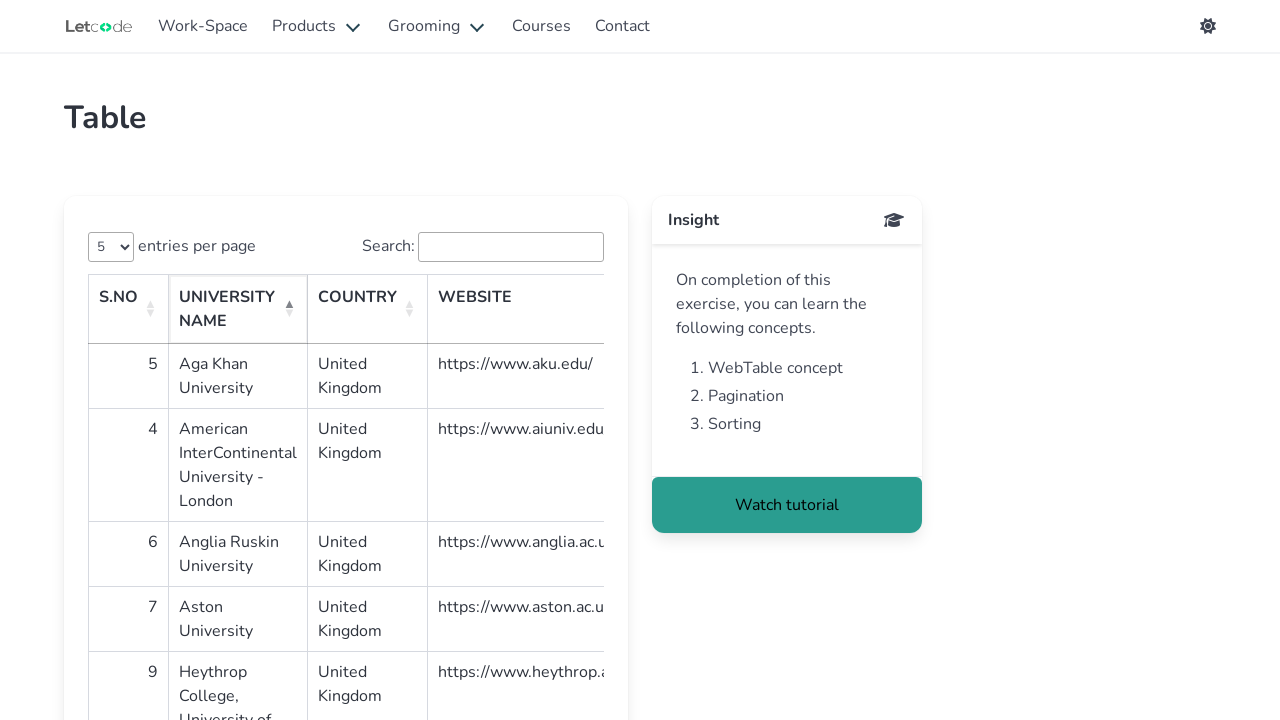

Clicked UNIVERSITY NAME column header again to sort descending at (227, 297) on internal:text="UNIVERSITY NAME"i
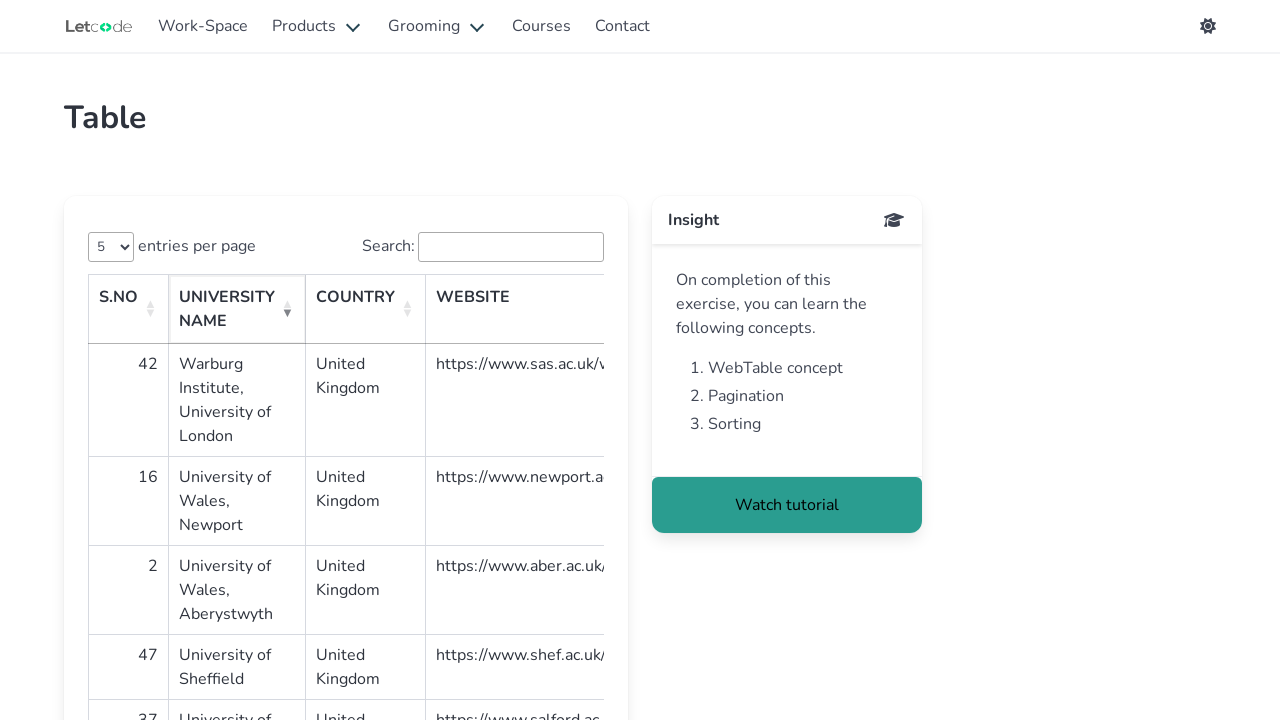

Clicked COUNTRY column header to sort ascending at (356, 297) on internal:text="COUNTRY"i
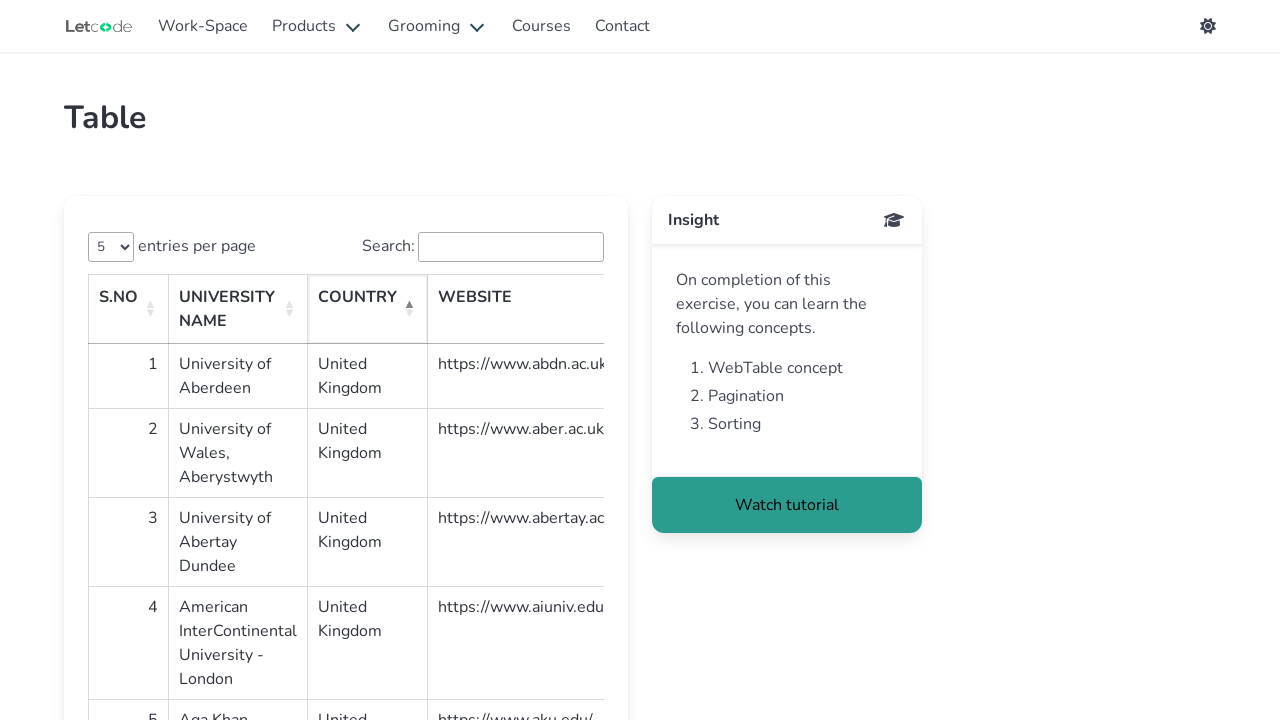

Clicked COUNTRY column header again to sort descending at (358, 297) on internal:text="COUNTRY"i
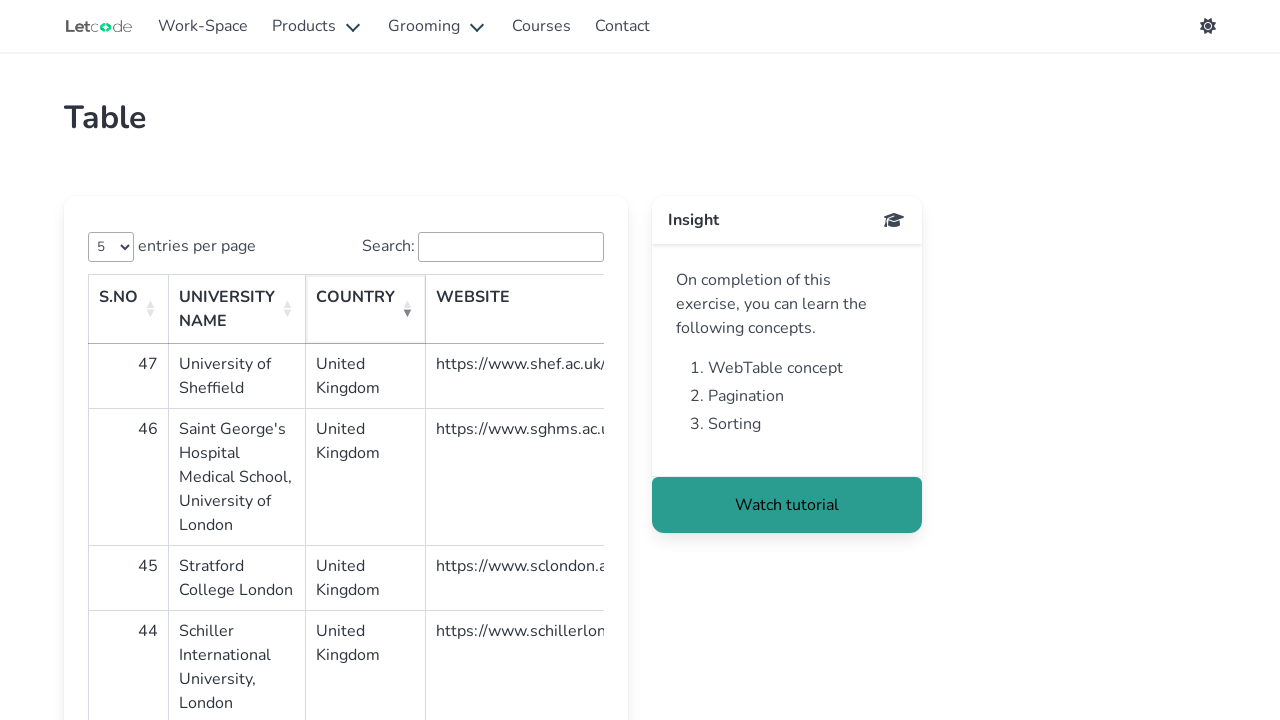

Clicked WEBSITE column header to sort ascending at (473, 297) on internal:text="WEBSITE"i
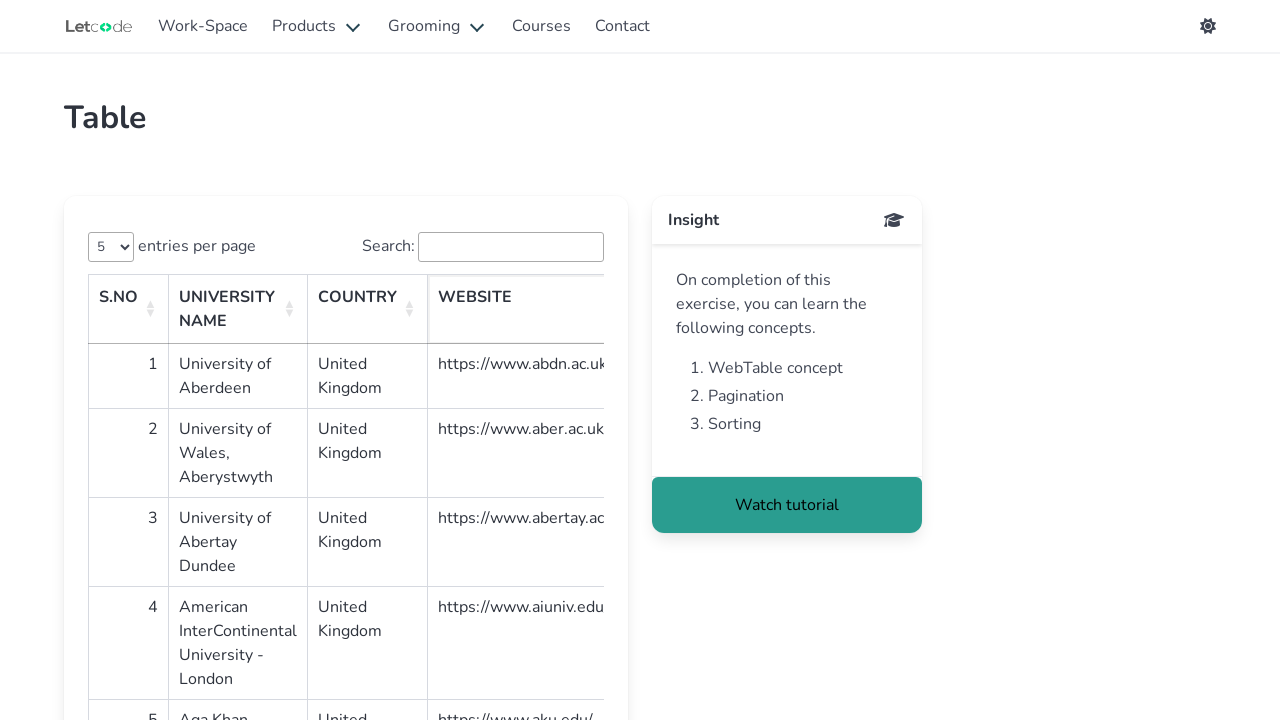

Clicked WEBSITE column header again to sort descending at (475, 297) on internal:text="WEBSITE"i
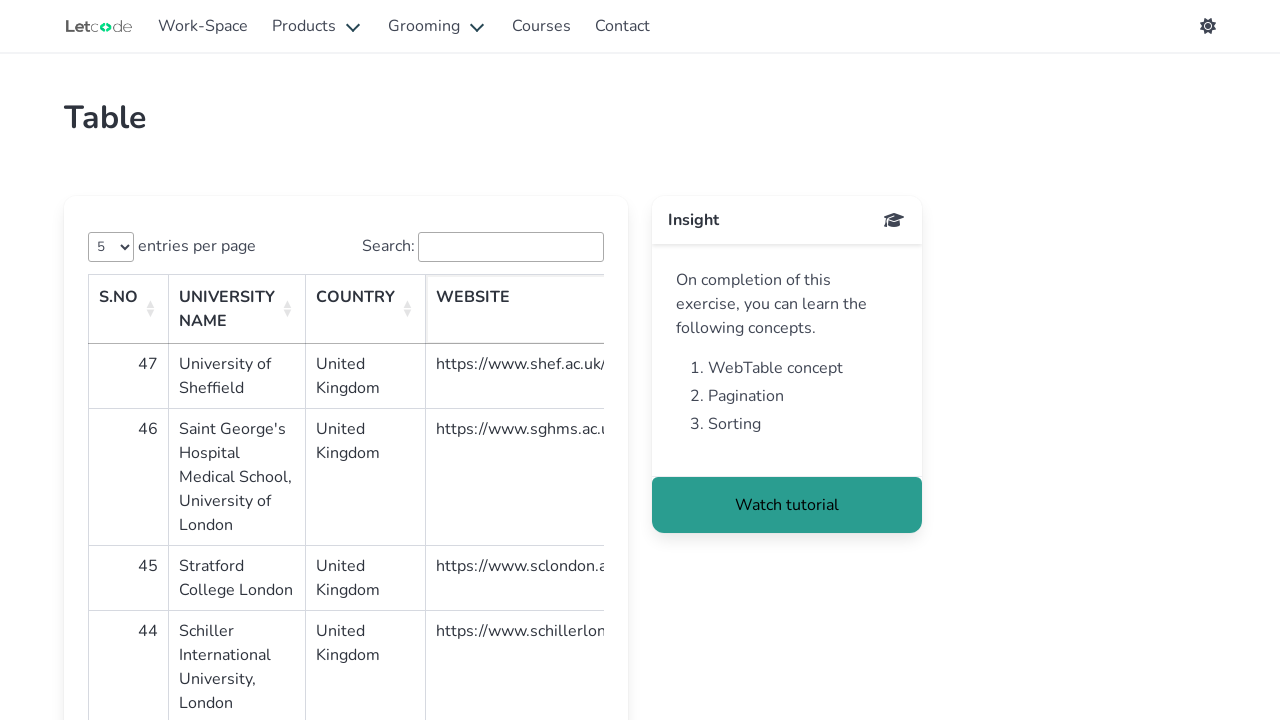

Changed entries per page to 10 on internal:label="entries per page"i
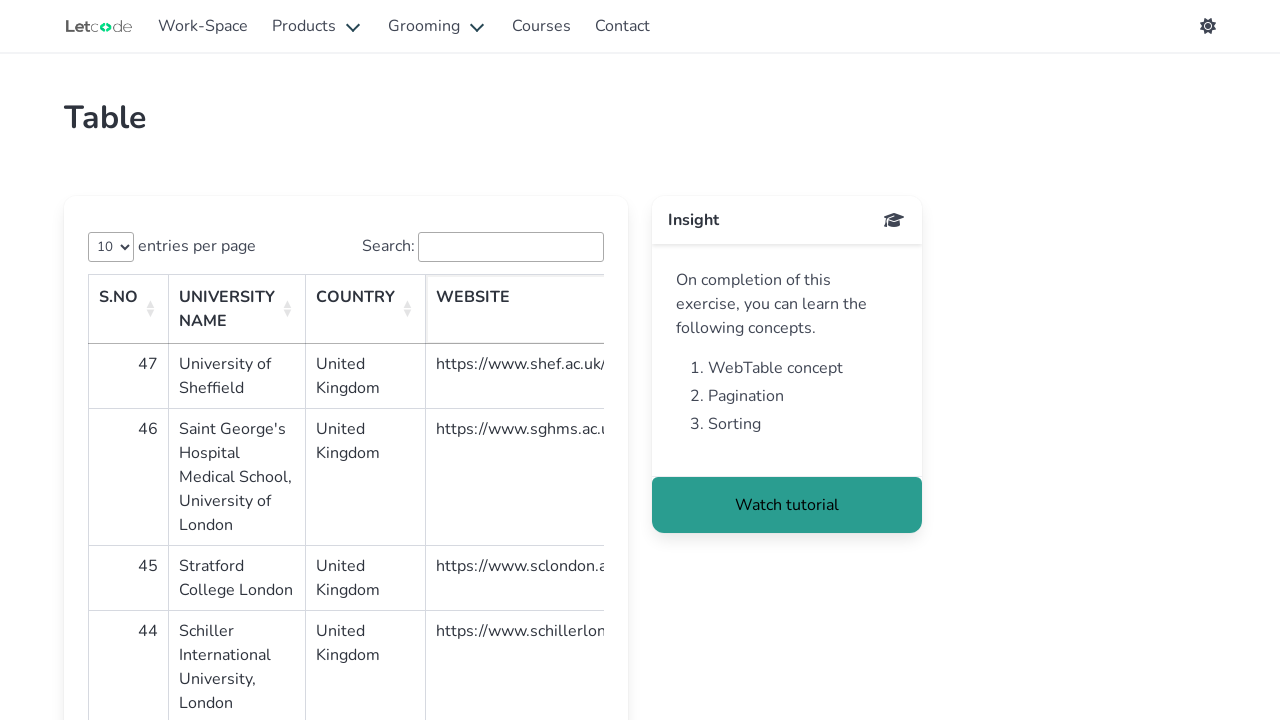

Changed entries per page to 25 on internal:label="entries per page"i
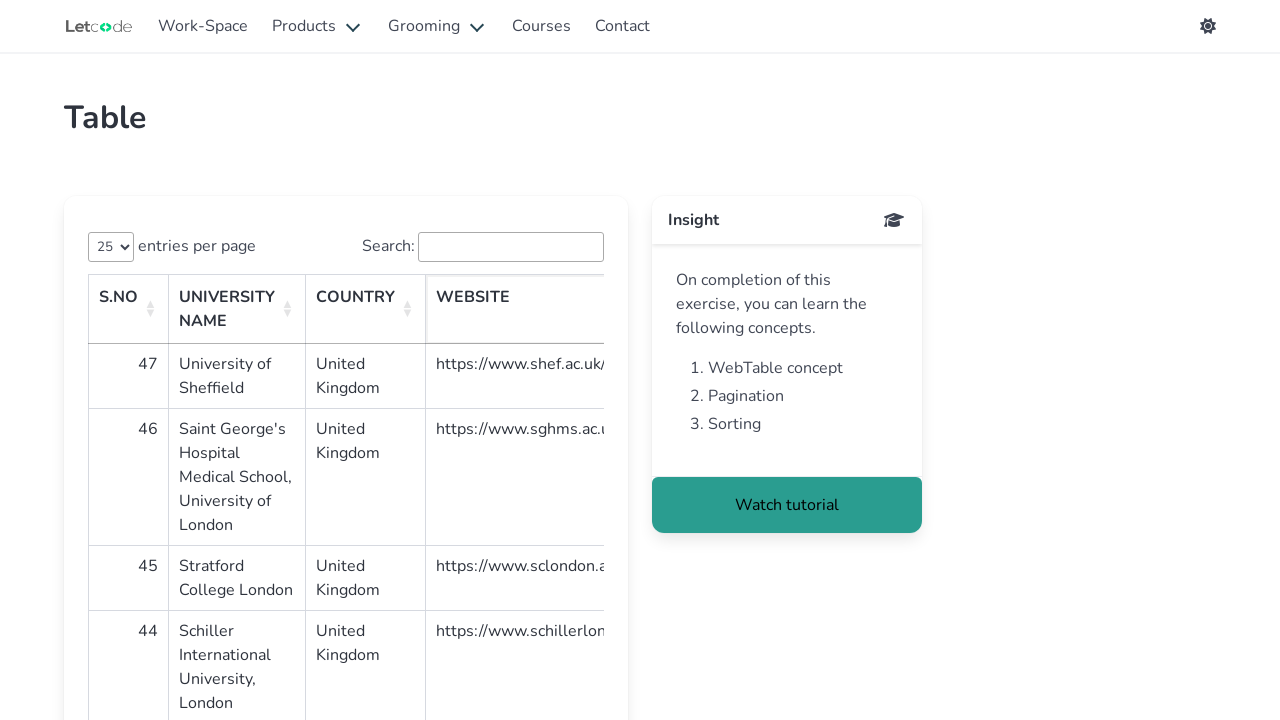

Clicked on column area (third column element) at (1081, 360) on .columns > div:nth-child(3)
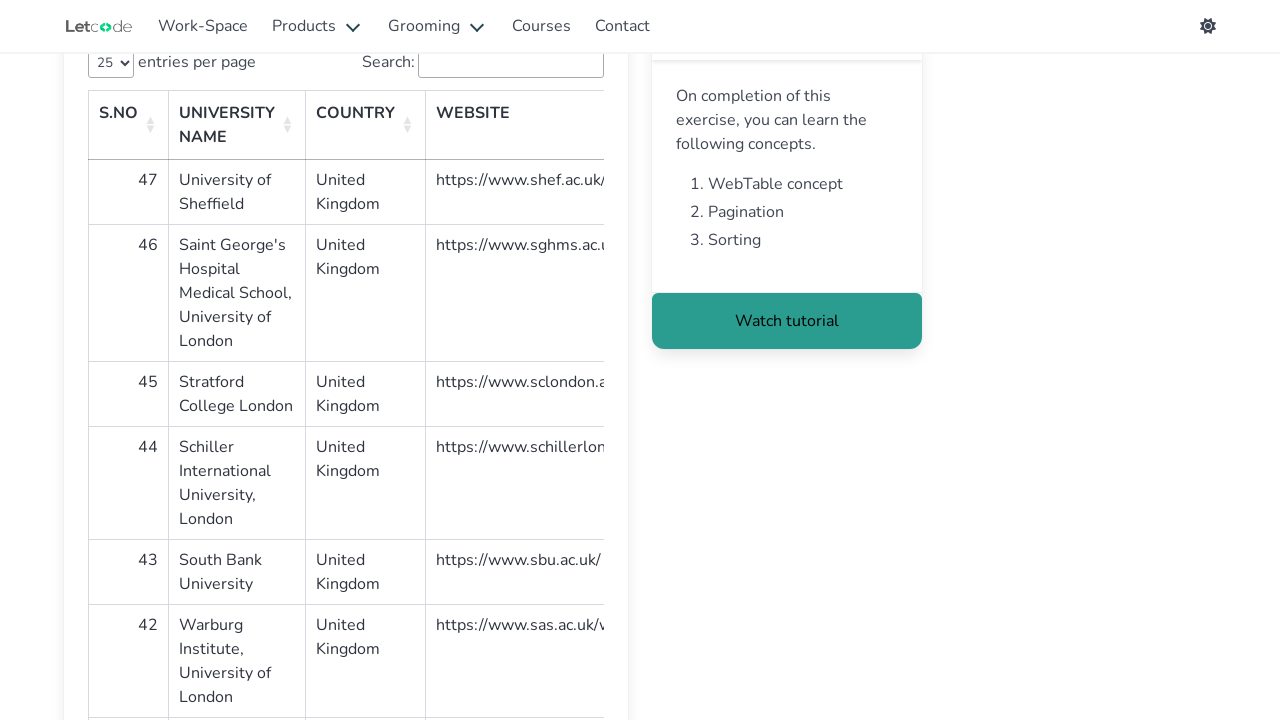

Clicked Next button to navigate to next page of table at (542, 360) on internal:role=link[name="Next"i]
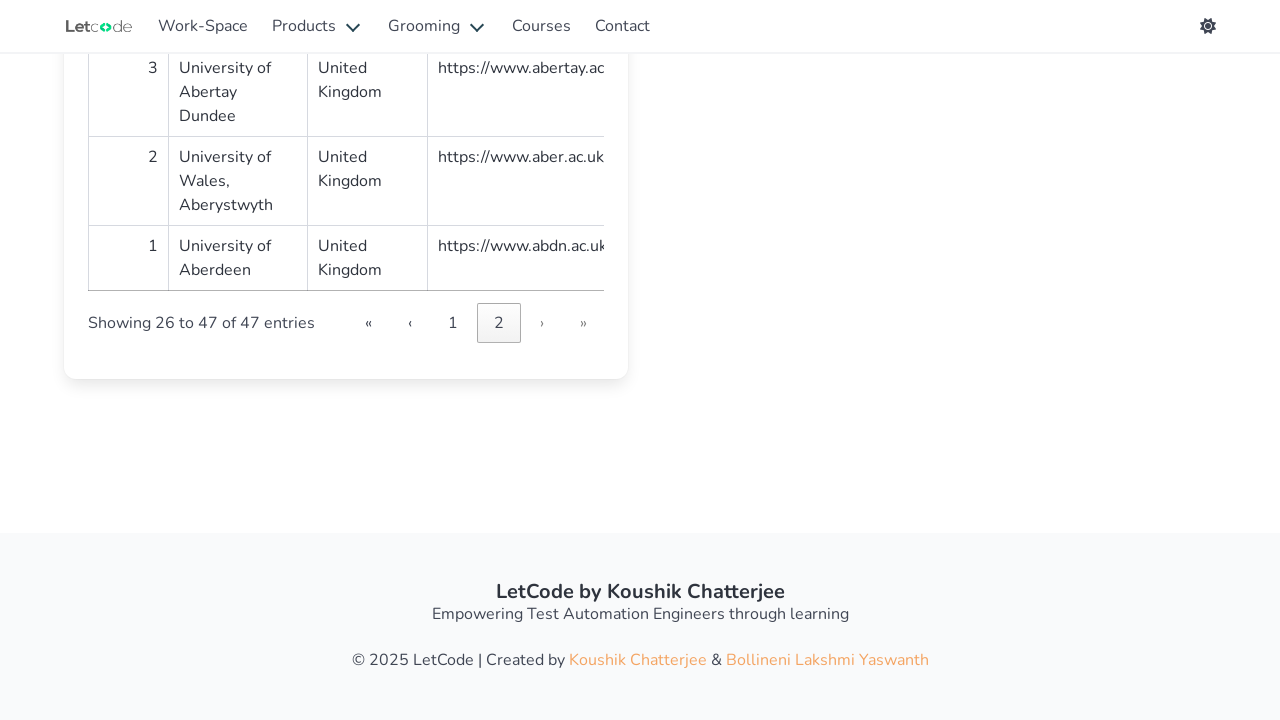

Clicked on search box at (511, 247) on internal:role=searchbox[name="Search:"i]
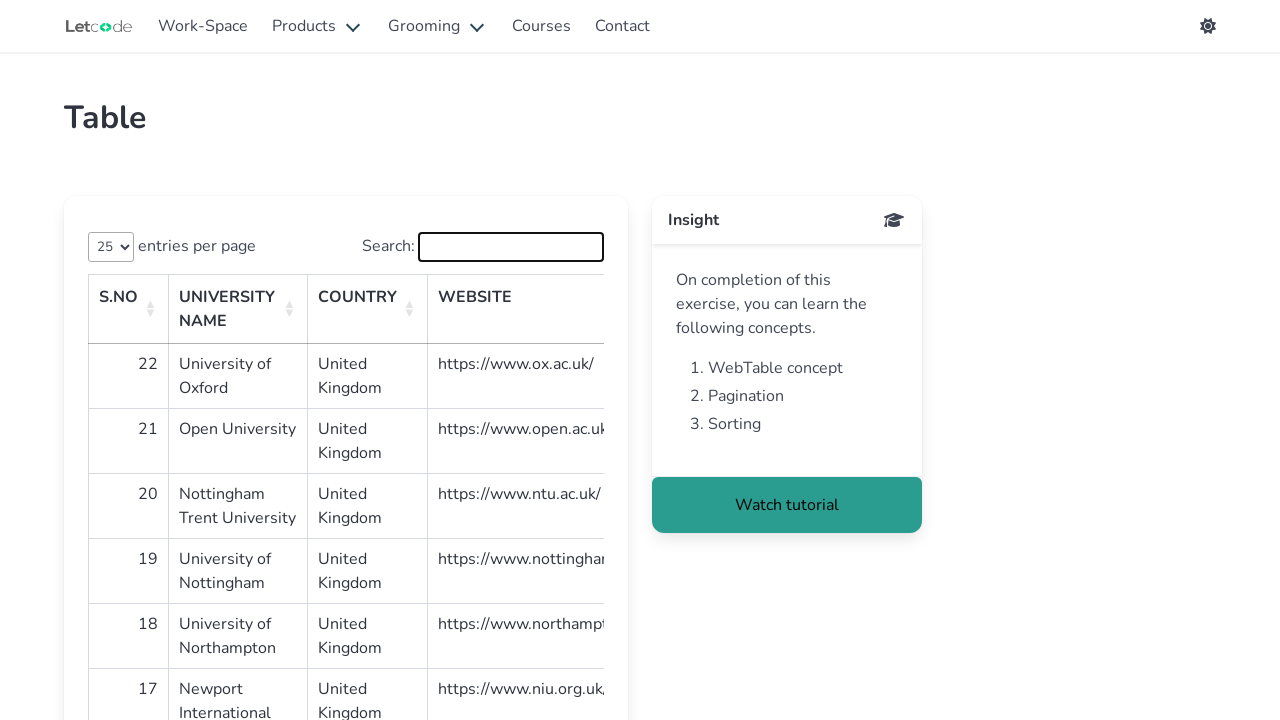

Filled search box with 'Middlesex' to search for university on internal:role=searchbox[name="Search:"i]
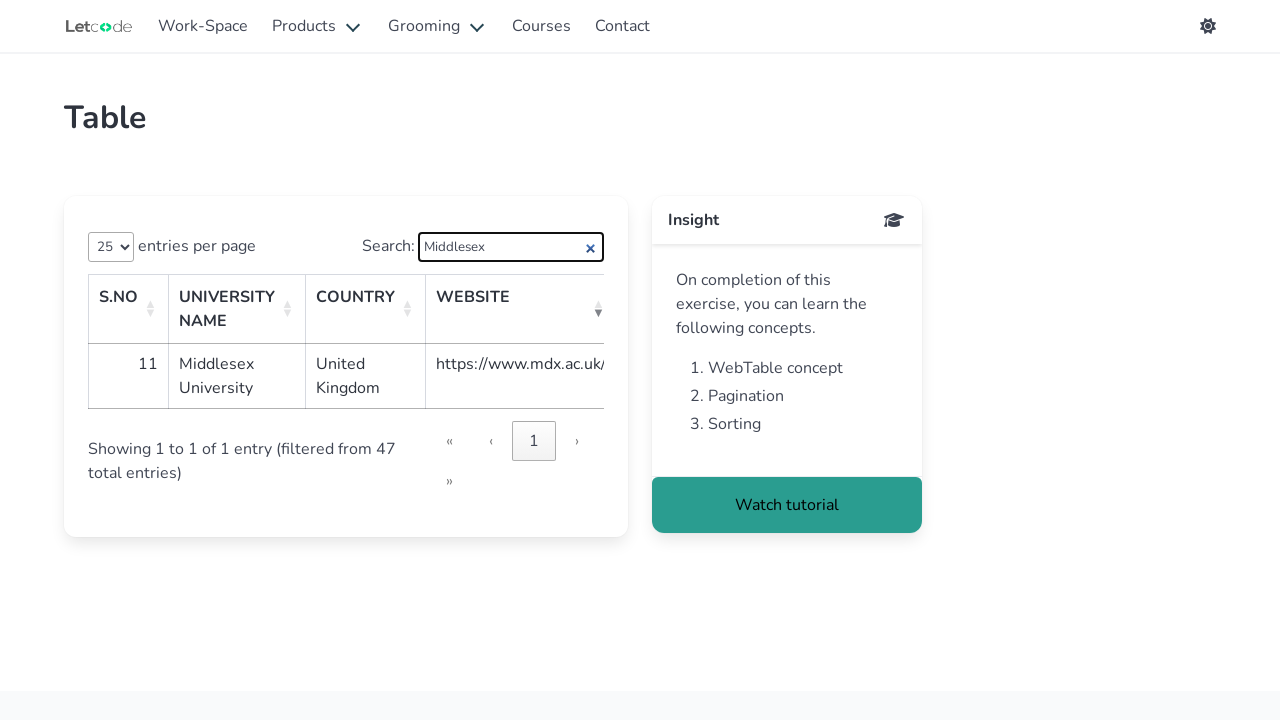

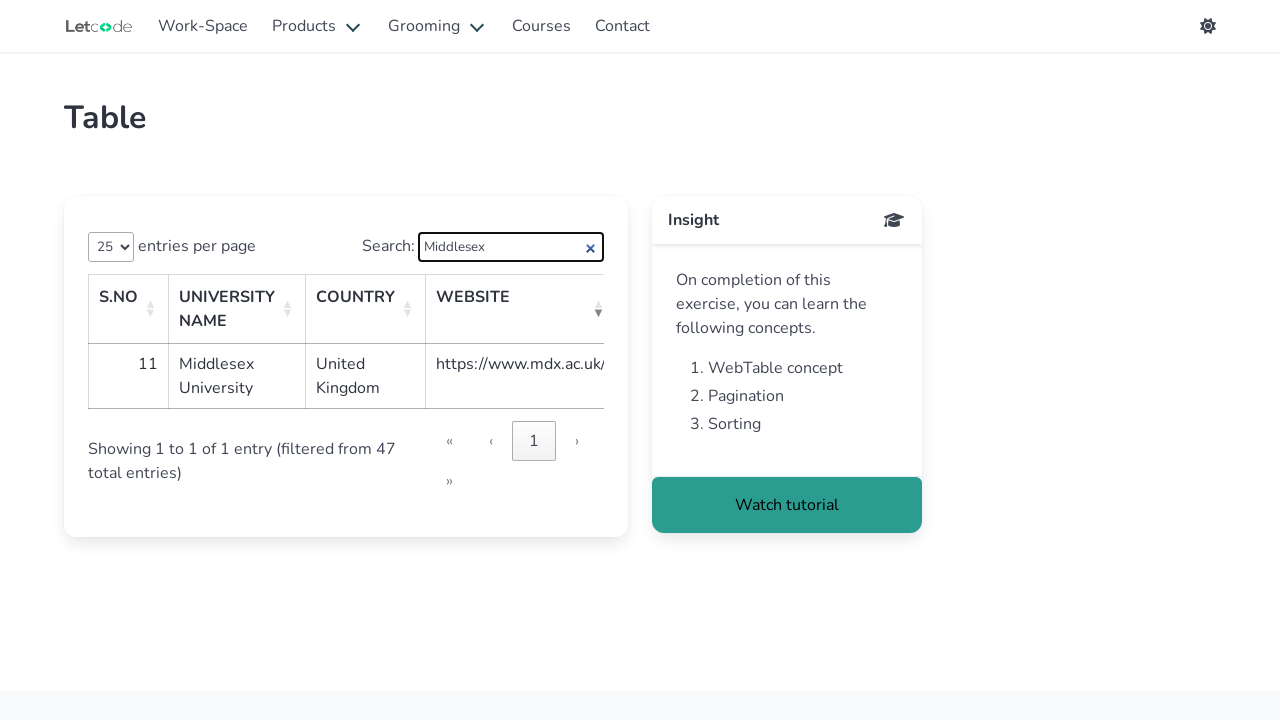